Navigates to the Rahul Shetty Academy website and retrieves the page title

Starting URL: https://rahulshettyacademy.com

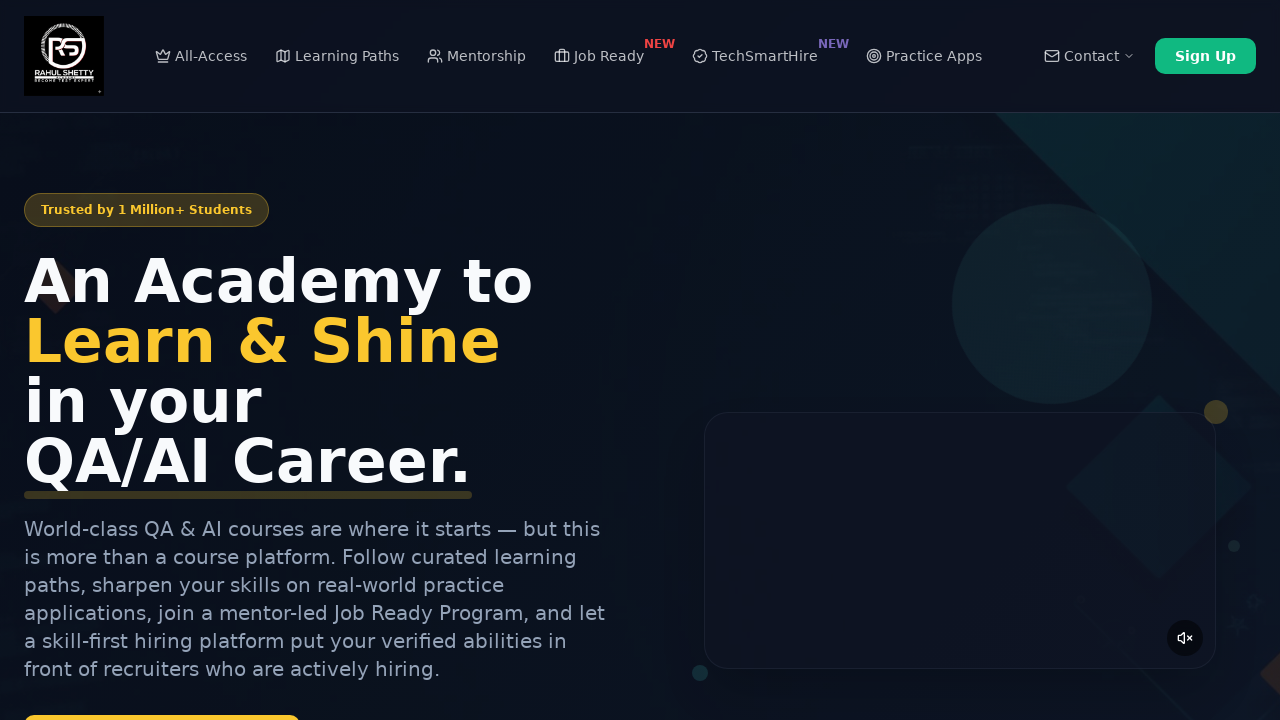

Navigated to https://rahulshettyacademy.com
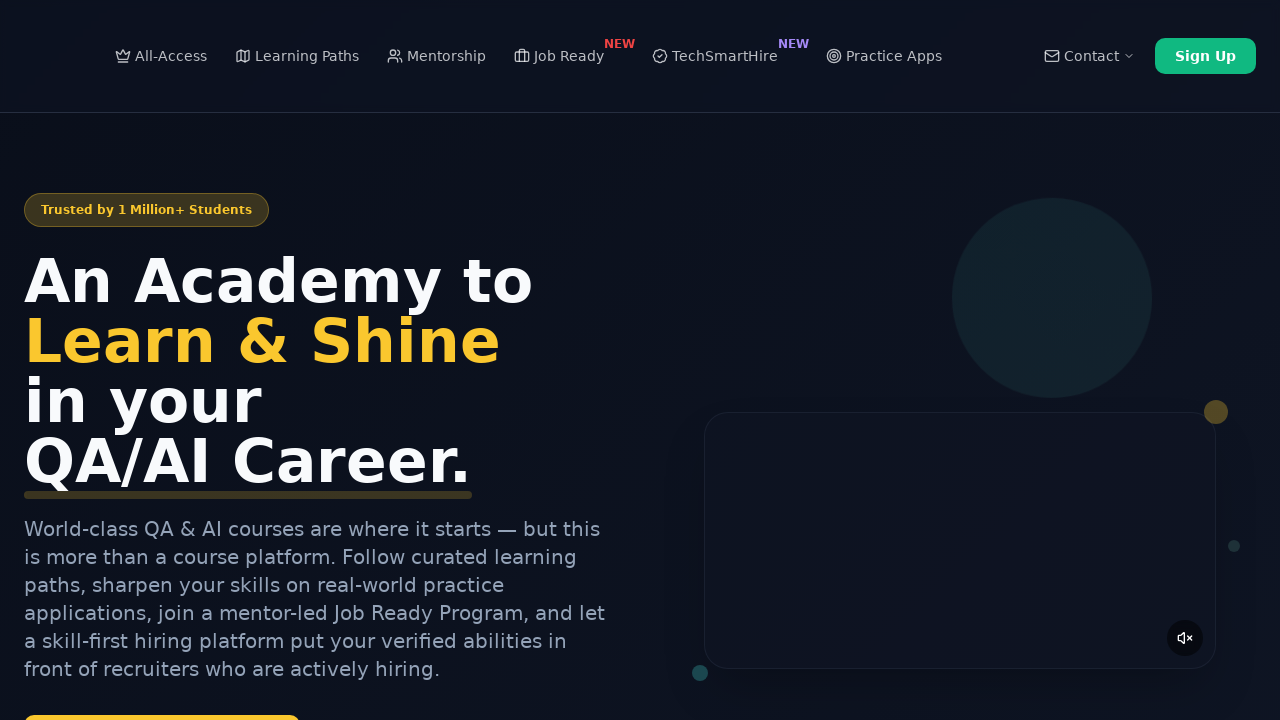

Retrieved page title: Rahul Shetty Academy | QA Automation, Playwright, AI Testing & Online Training
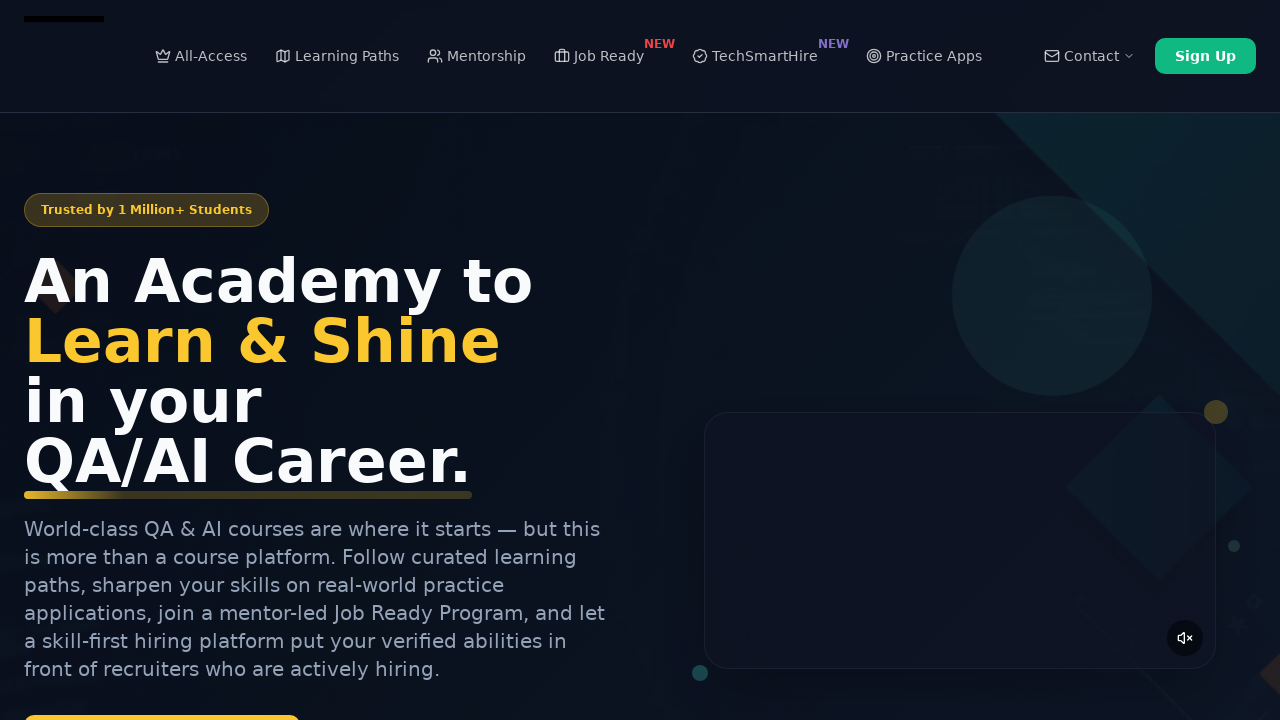

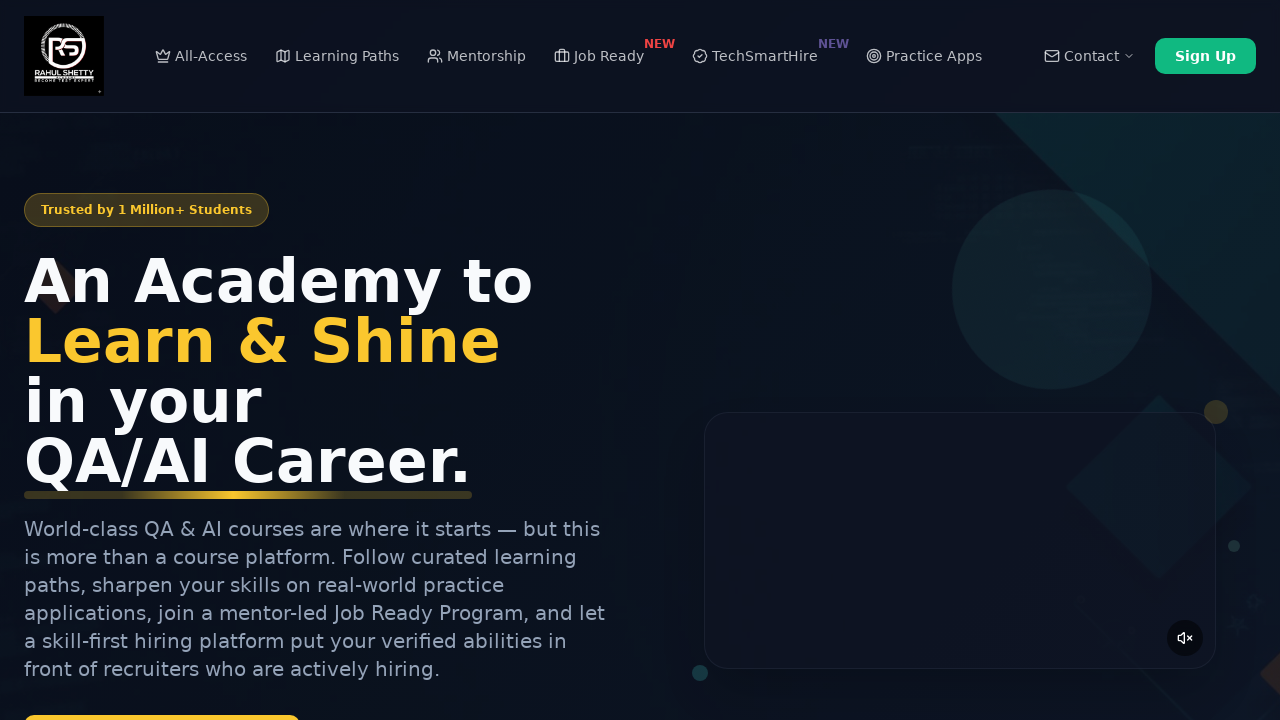